Tests the XE currency converter by entering an invalid amount value ("abc") into the amount input field to trigger error handling

Starting URL: https://www.xe.com/

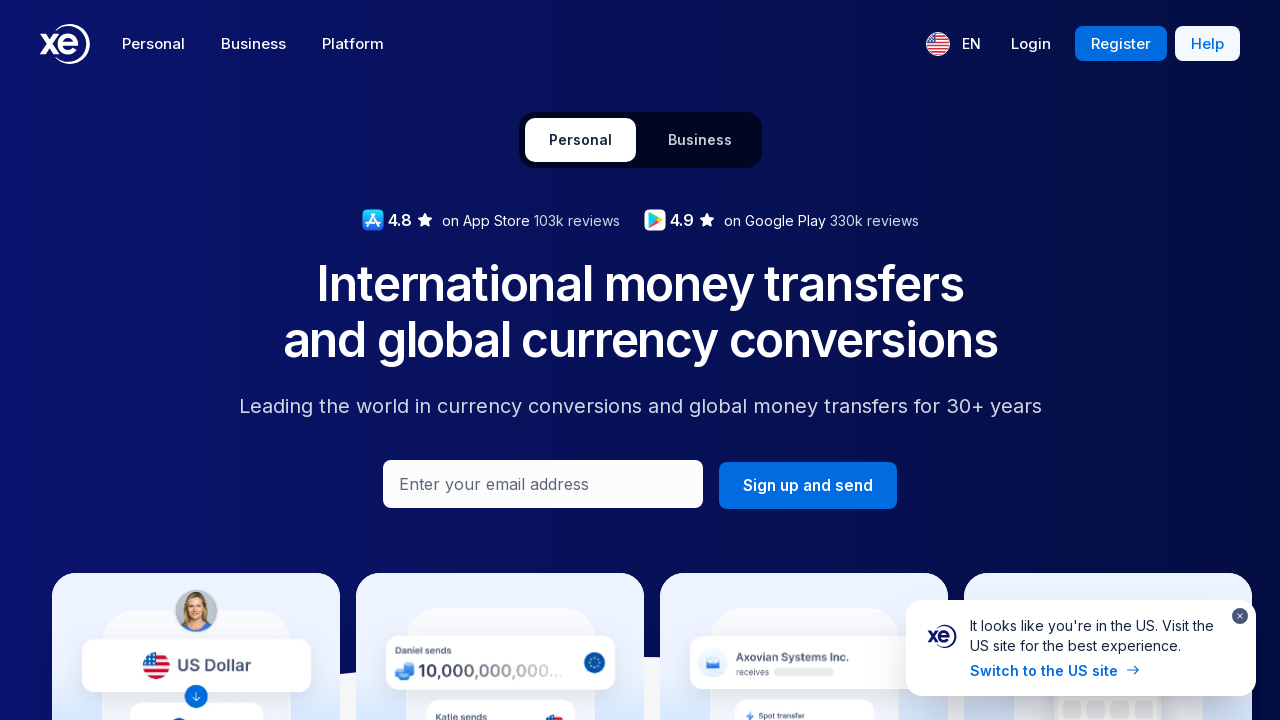

Filled amount field with invalid value 'abc' to test error handling on #amount
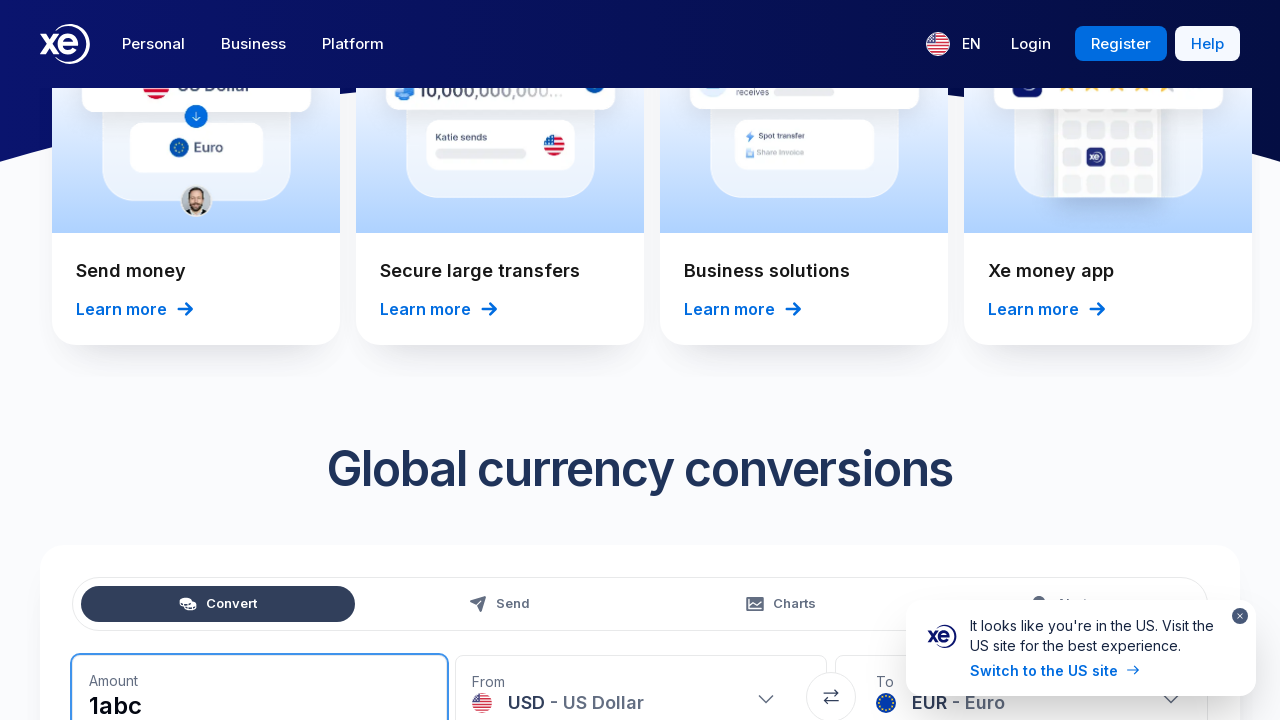

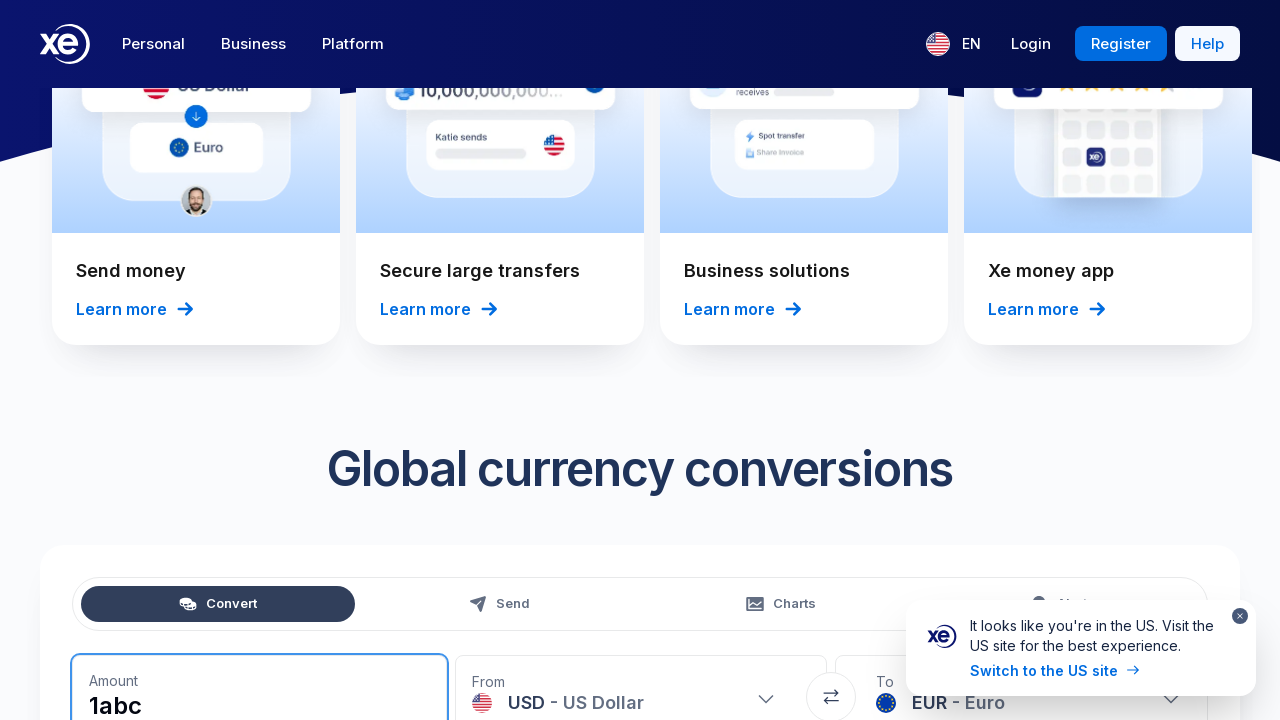